Fills text into the autocomplete field, then clears it

Starting URL: https://rahulshettyacademy.com/AutomationPractice/

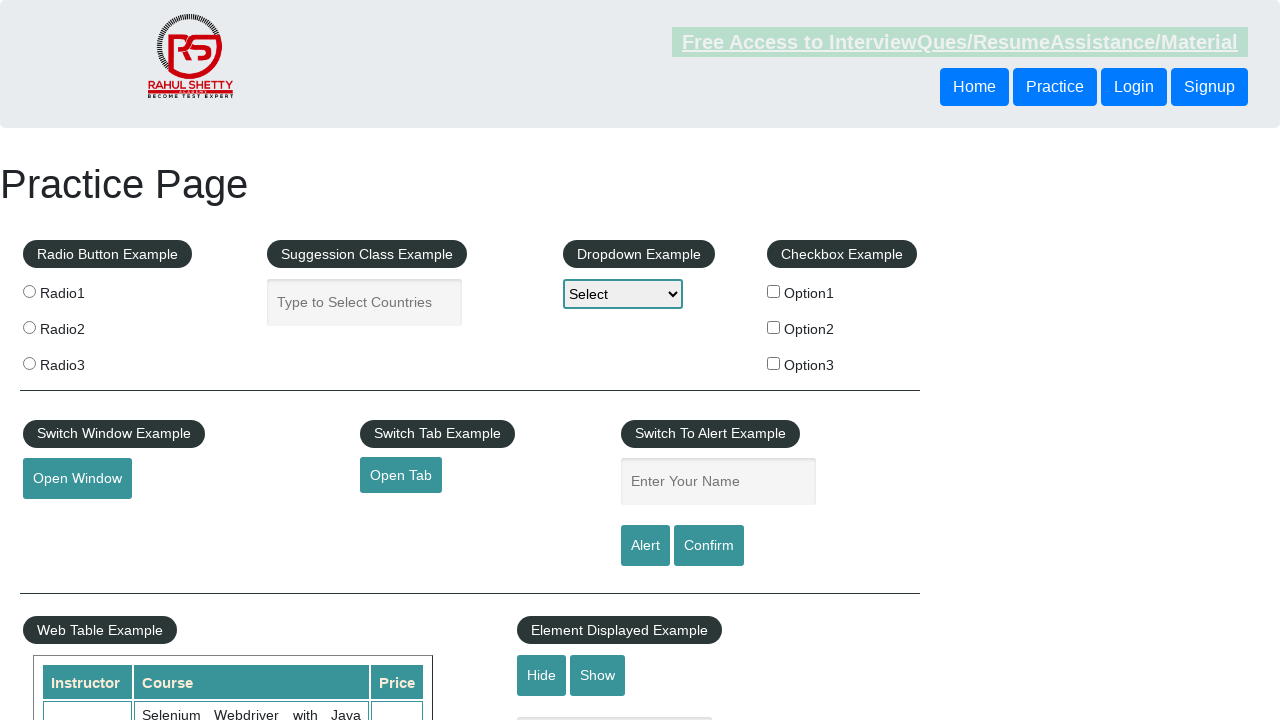

Filled autocomplete field with 'Test Automation' on #autocomplete
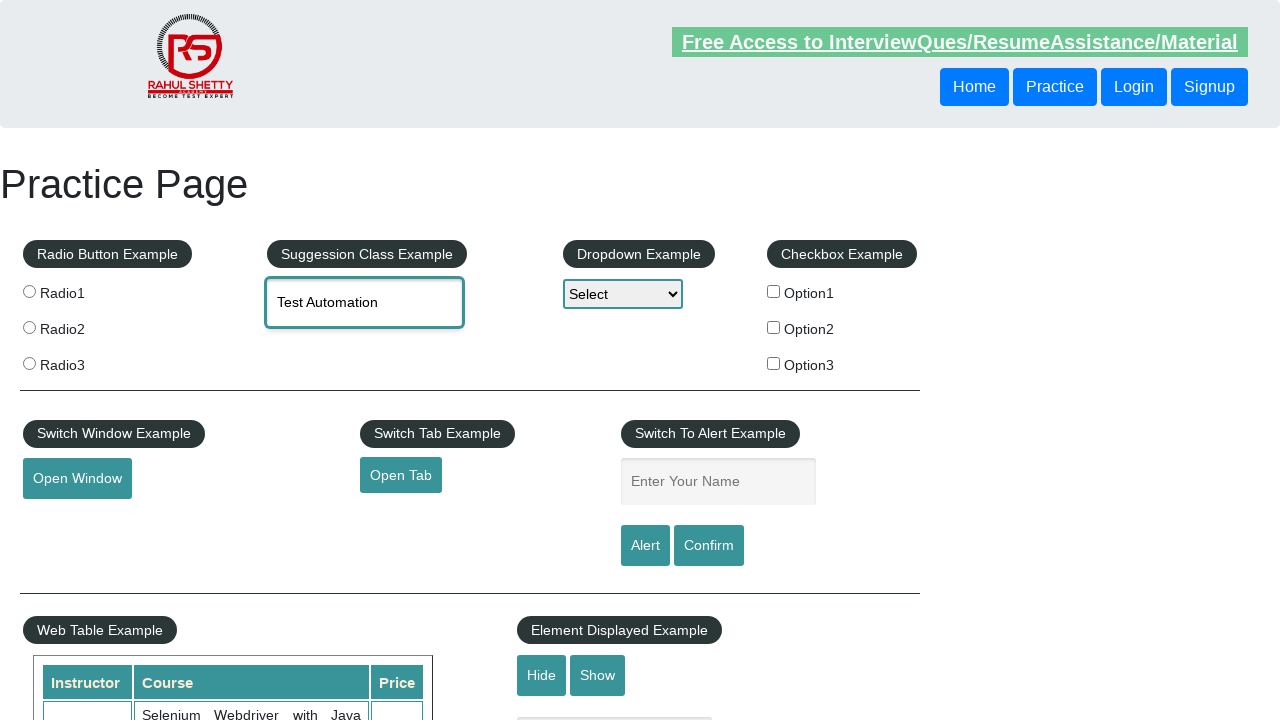

Cleared autocomplete field on #autocomplete
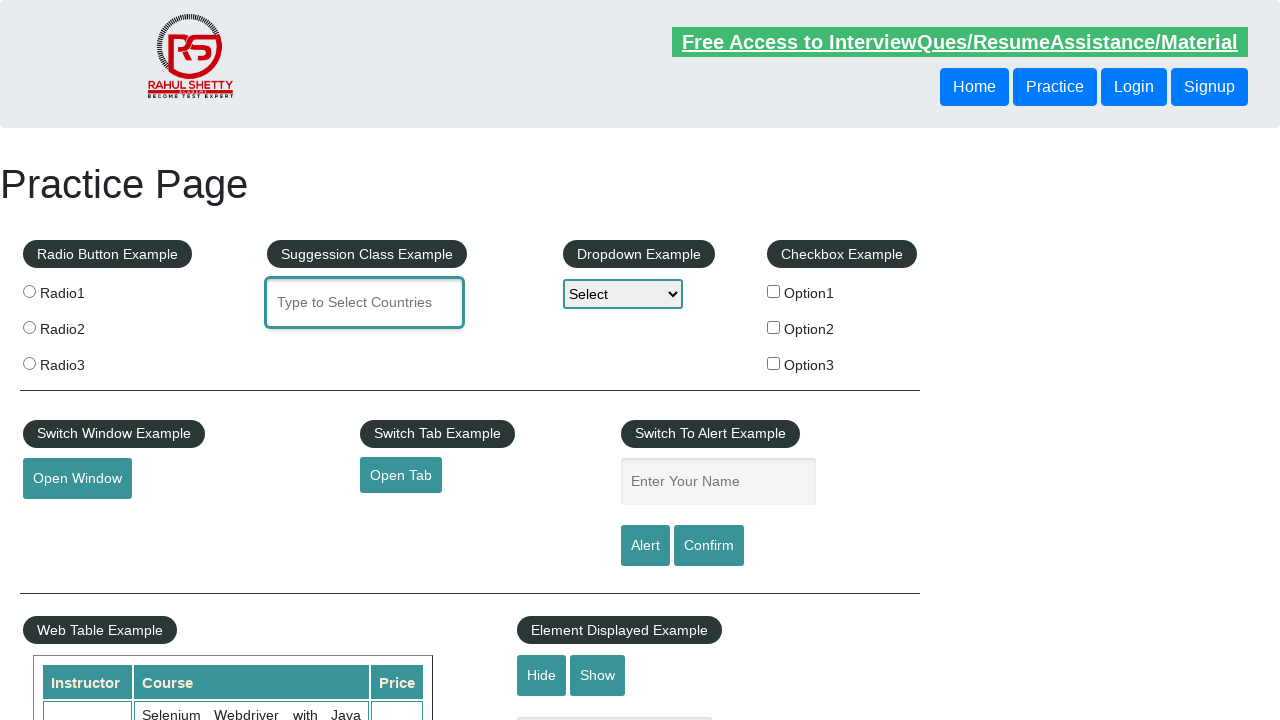

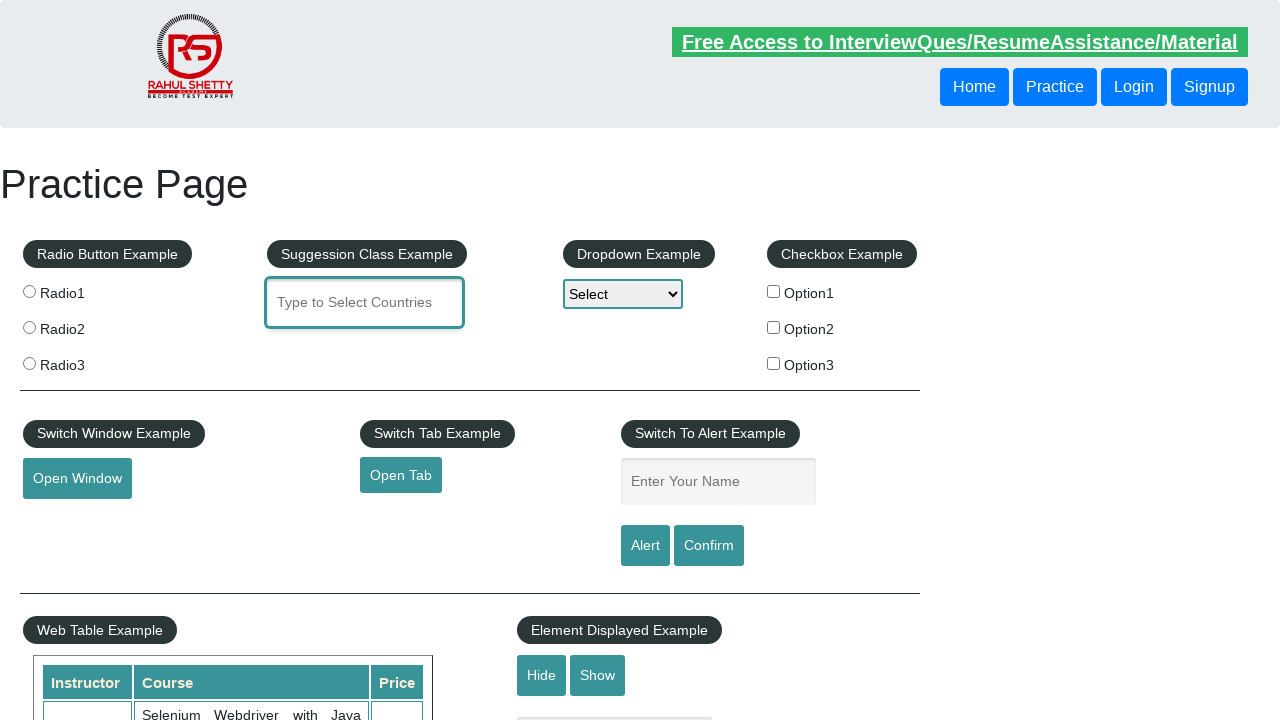